Tests handling of a prompt dialog by clicking a button that triggers the prompt and accepting it with input text

Starting URL: https://testautomationpractice.blogspot.com/

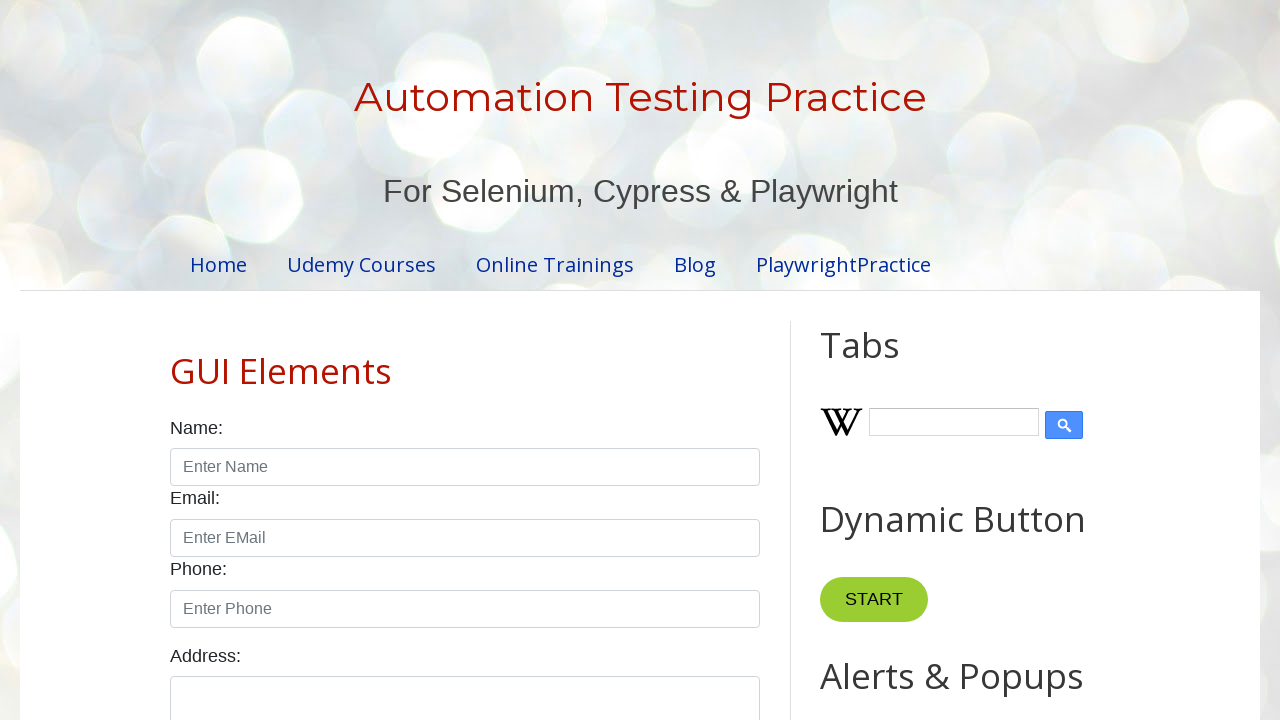

Set up dialog handler to accept prompt dialogs with 'playwright' text
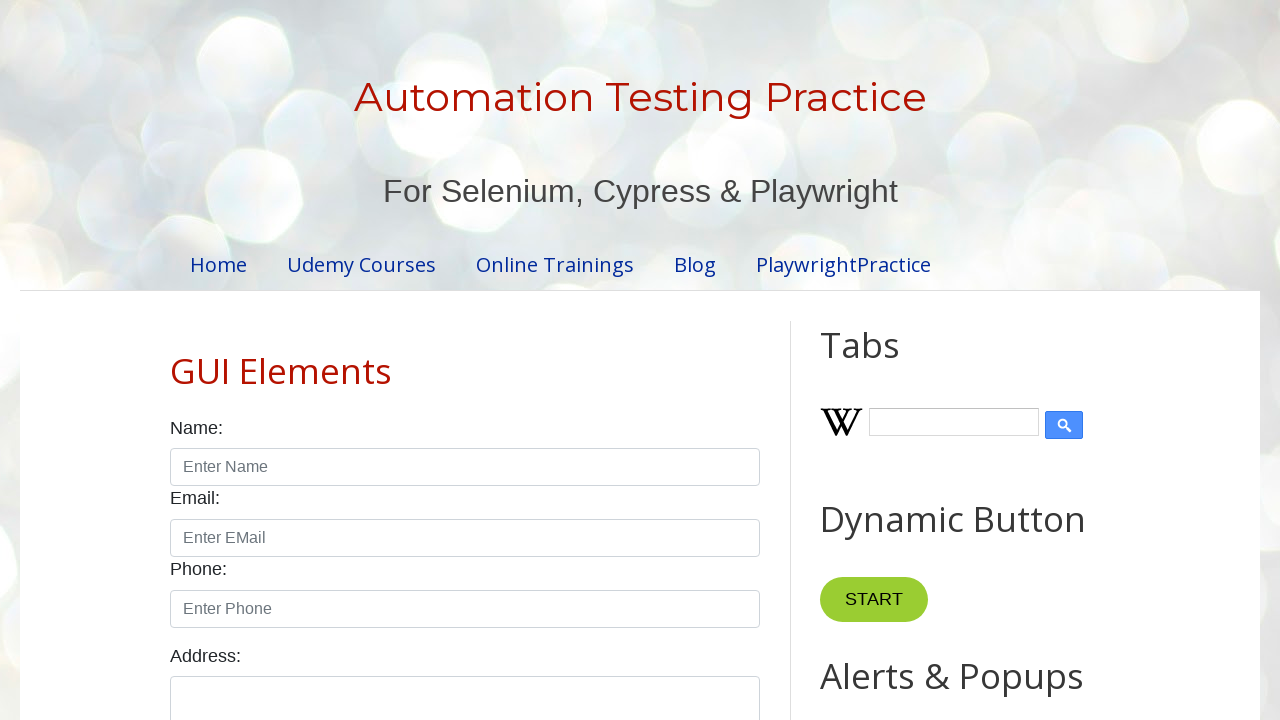

Clicked prompt button to trigger dialog at (890, 360) on #promptBtn
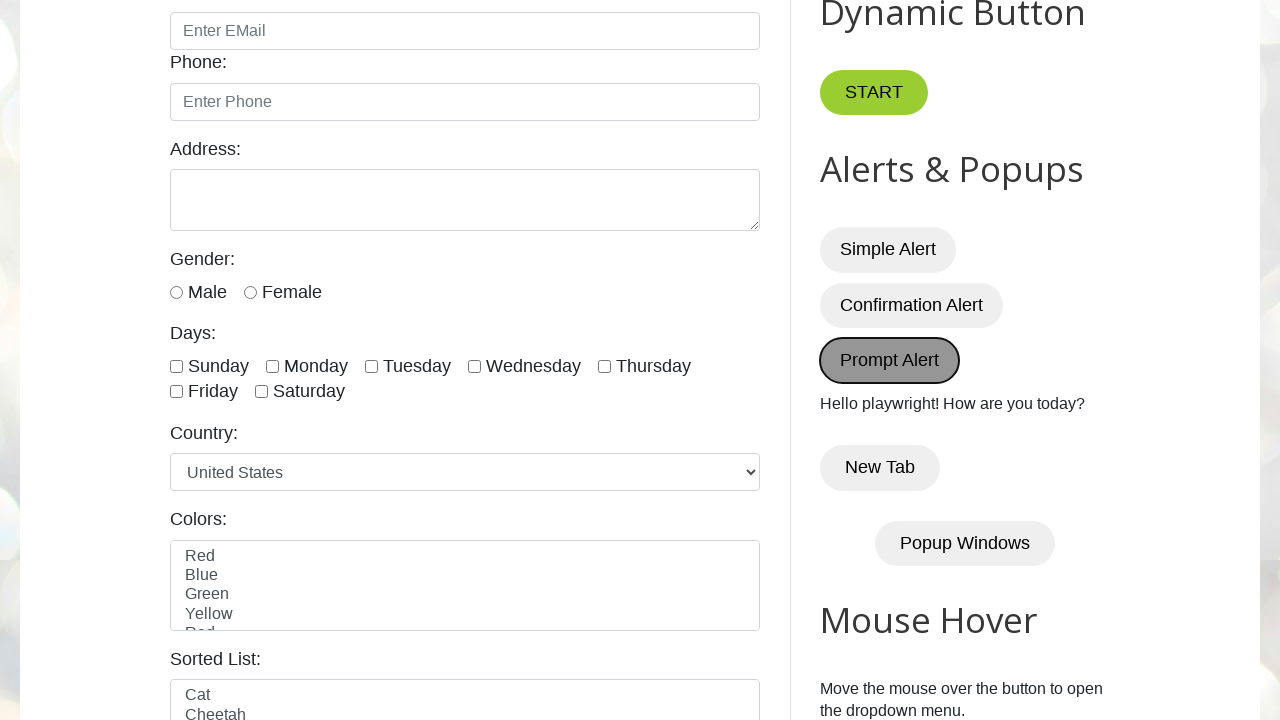

Waited for dialog handling to complete
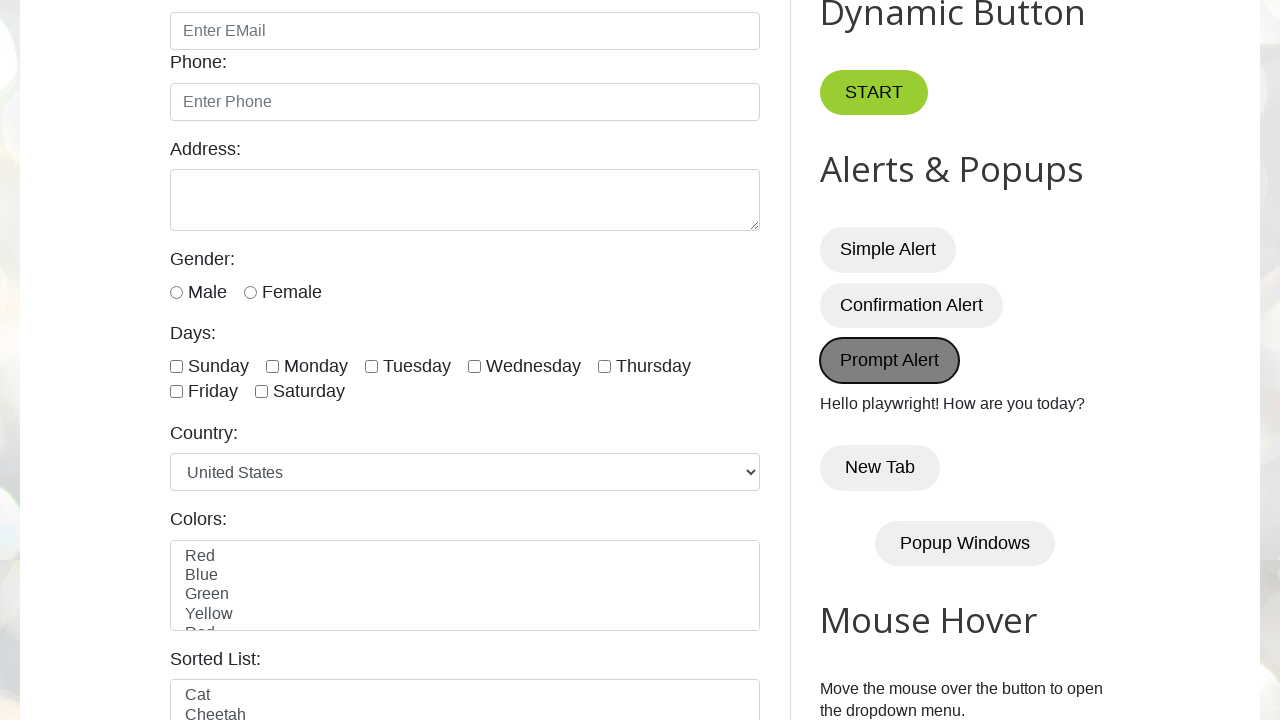

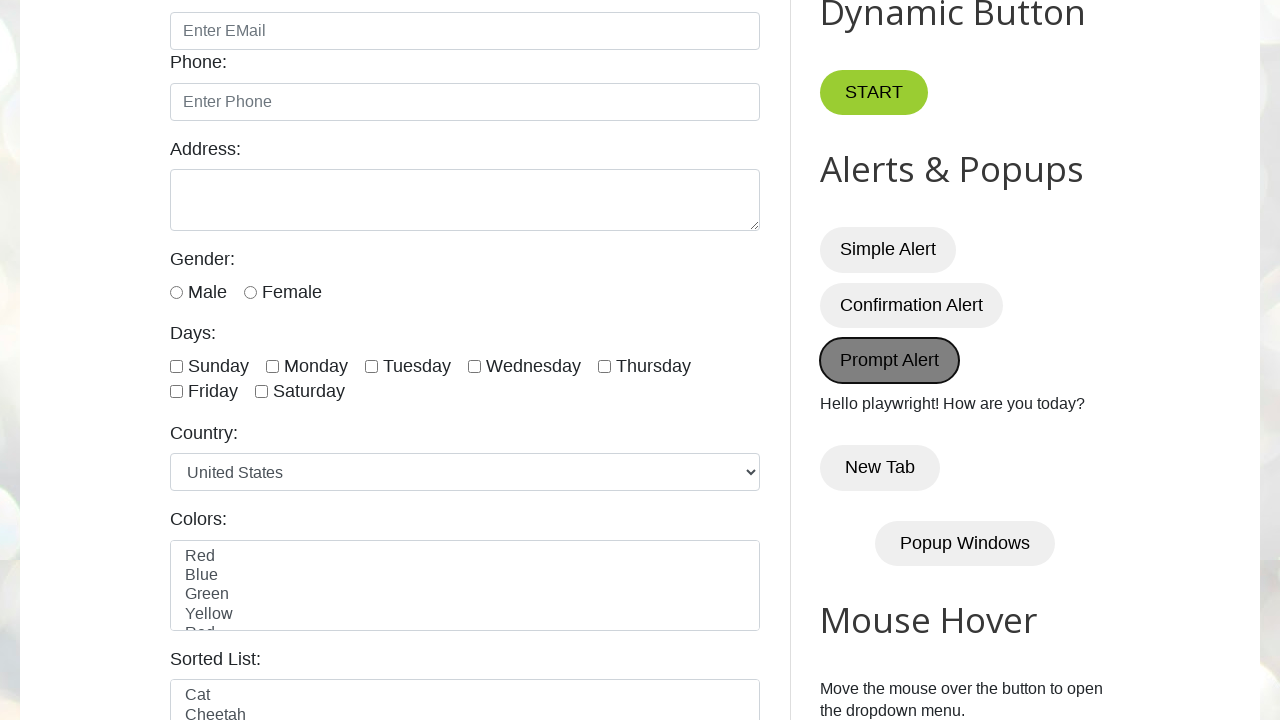